Tests filling a username field in a basic HTML form and submitting it, then verifies the submitted value is displayed

Starting URL: https://testpages.eviltester.com/styled/basic-html-form-test.html

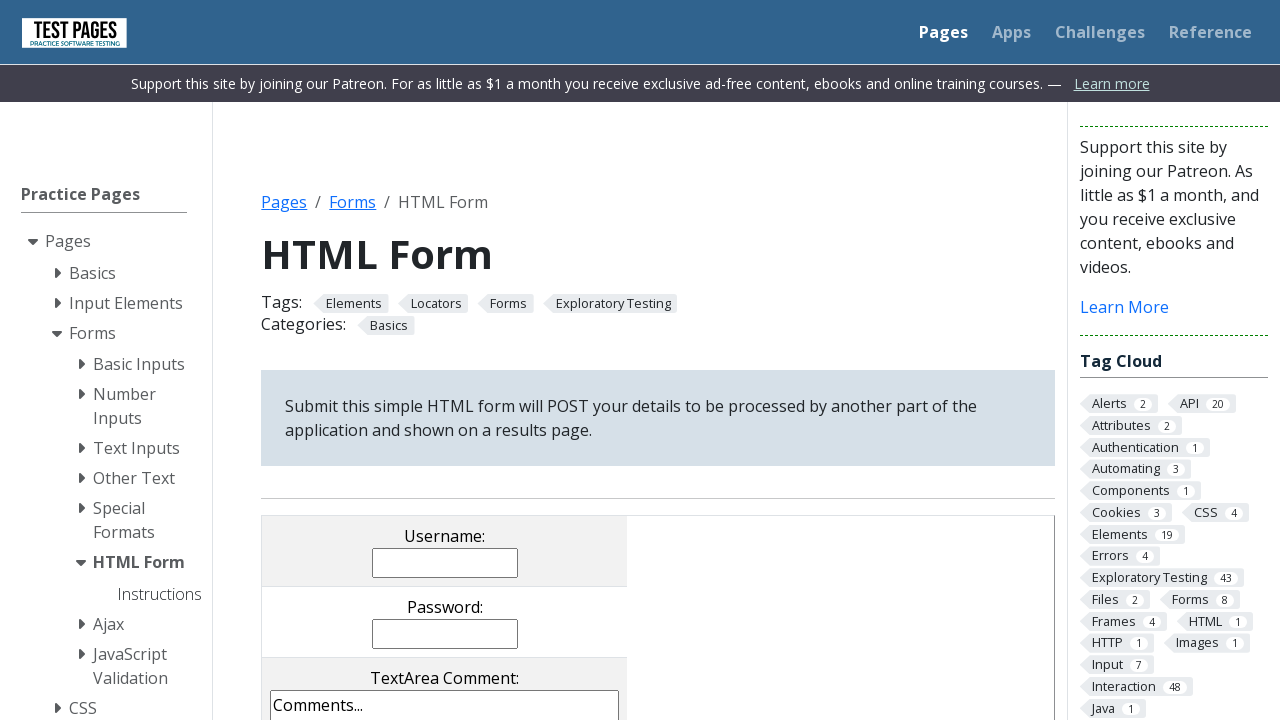

Filled username field with 'Evgeniia' on input[name='username']
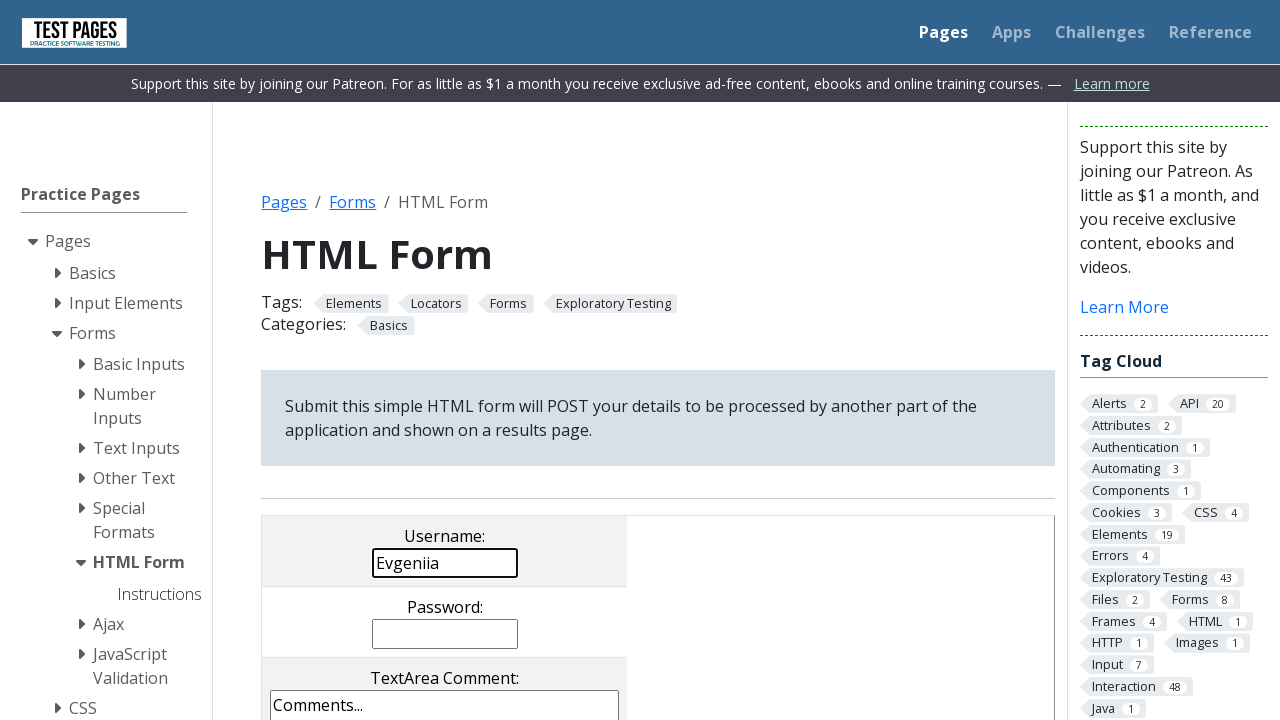

Clicked submit button at (504, 360) on input[value='submit']
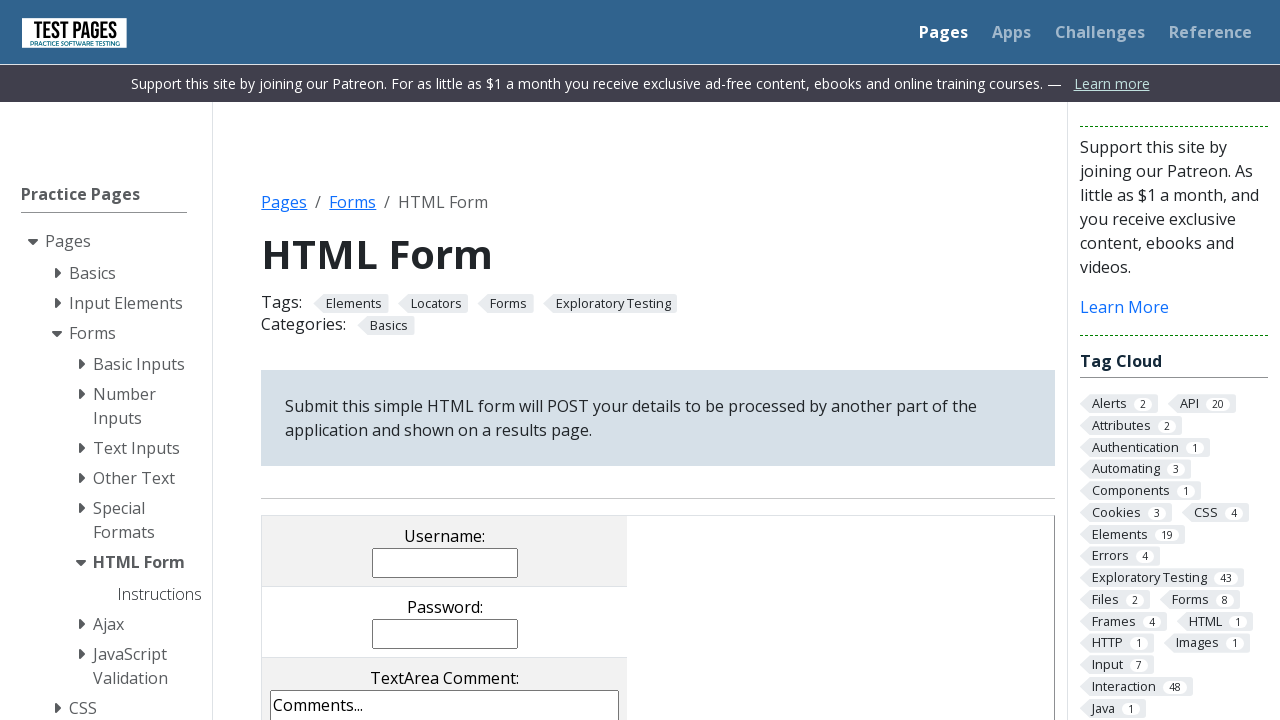

Username result value displayed
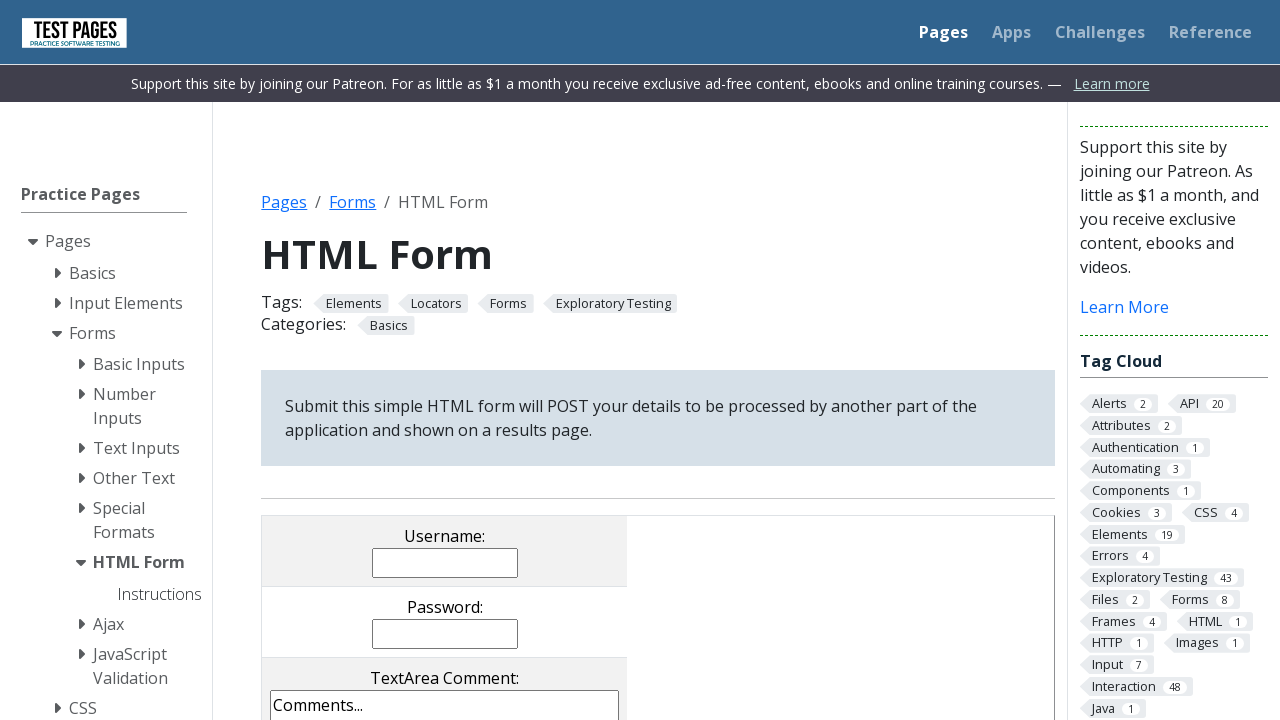

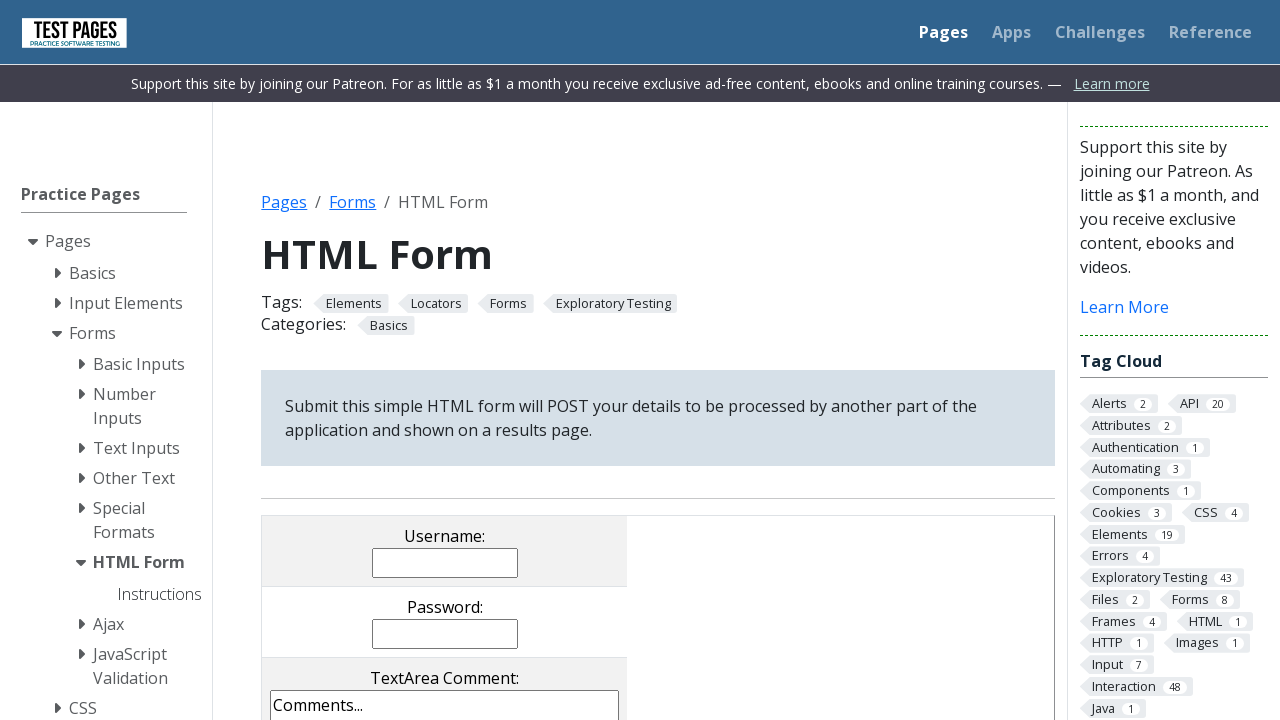